Tests filtering todos by creating four todos, marking one as completed, deleting it, and navigating through Active, Completed, and All filters.

Starting URL: https://demo.playwright.dev/todomvc/

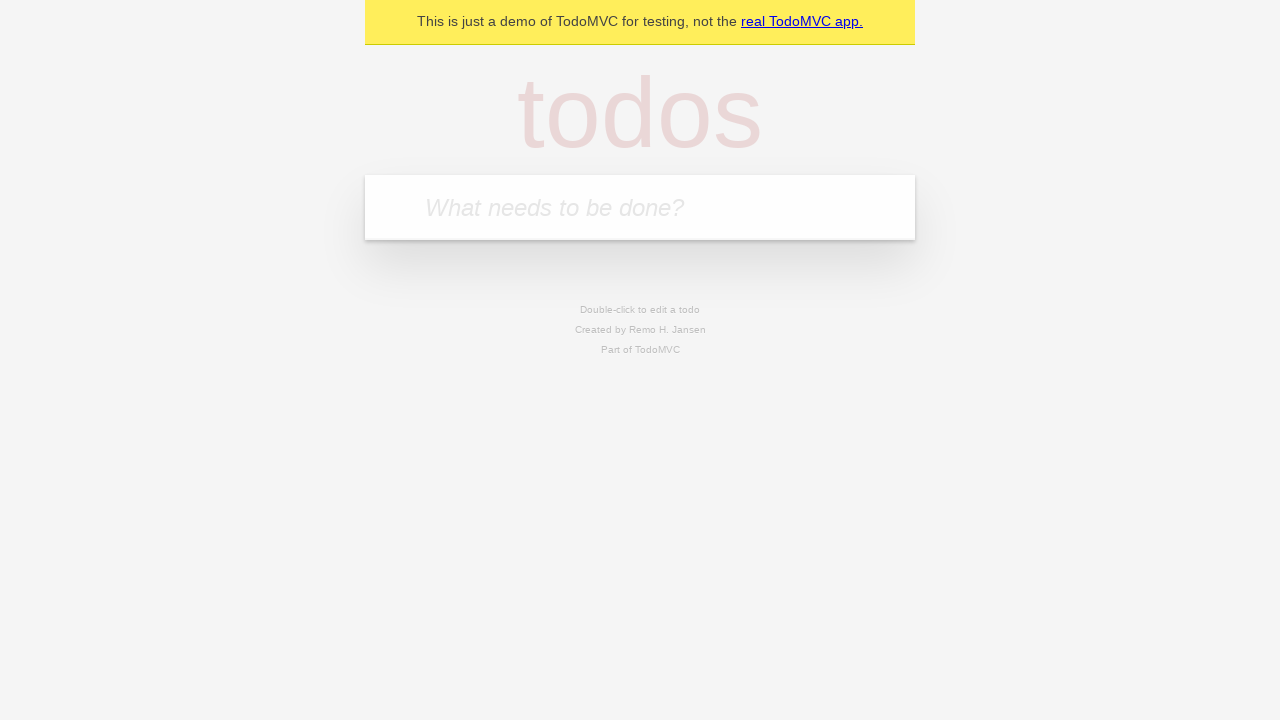

Clicked on the todo input field at (640, 207) on internal:attr=[placeholder="What needs to be done?"i]
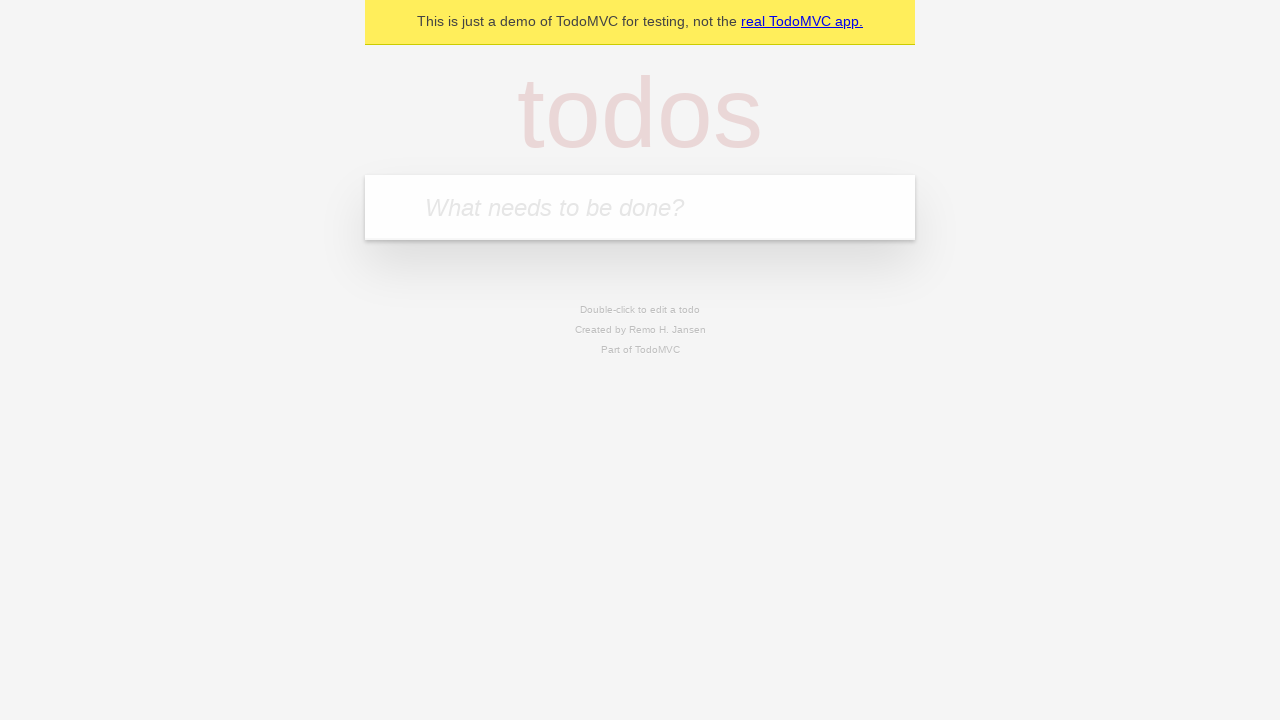

Filled todo input with '1' on internal:attr=[placeholder="What needs to be done?"i]
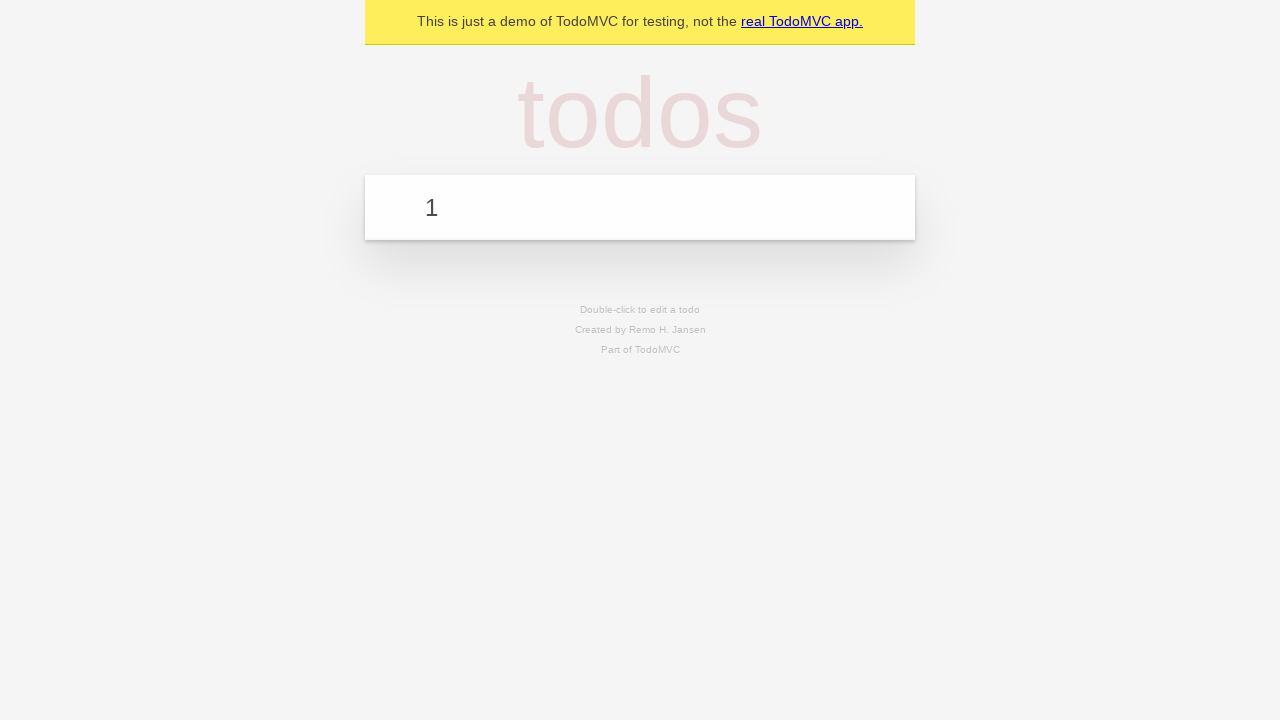

Pressed Enter to add first todo on internal:attr=[placeholder="What needs to be done?"i]
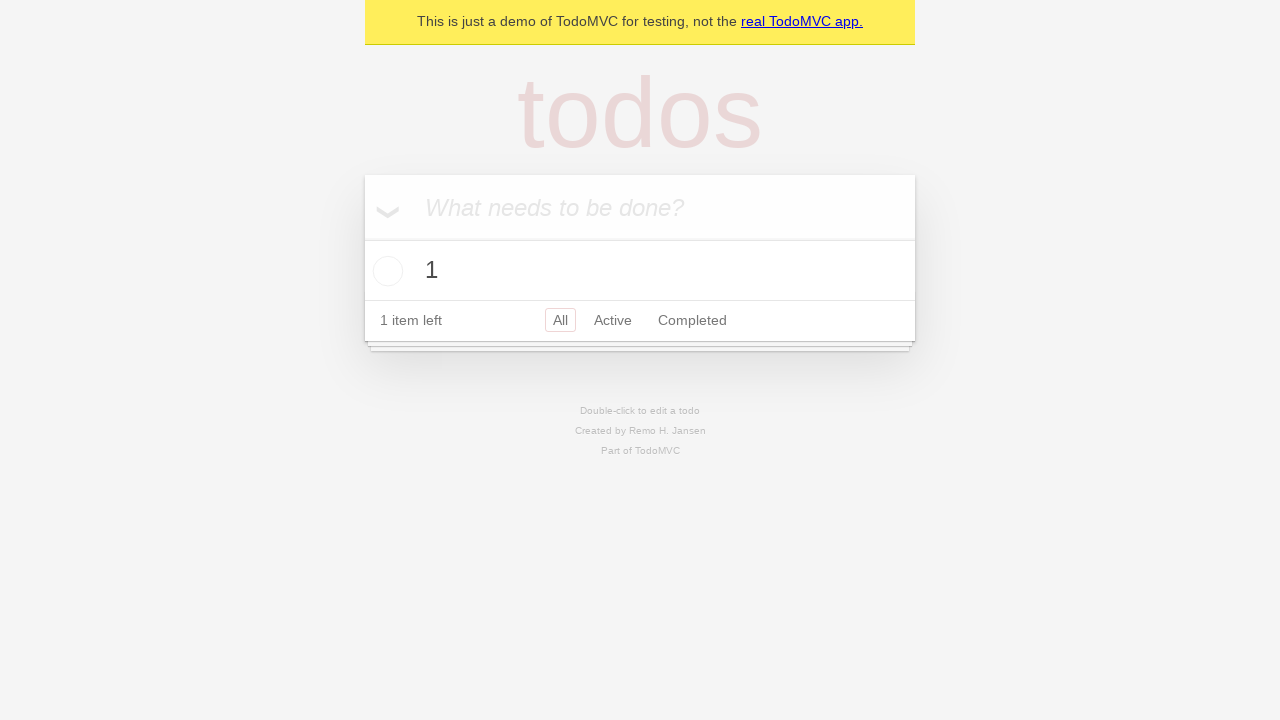

Filled todo input with '2' on internal:attr=[placeholder="What needs to be done?"i]
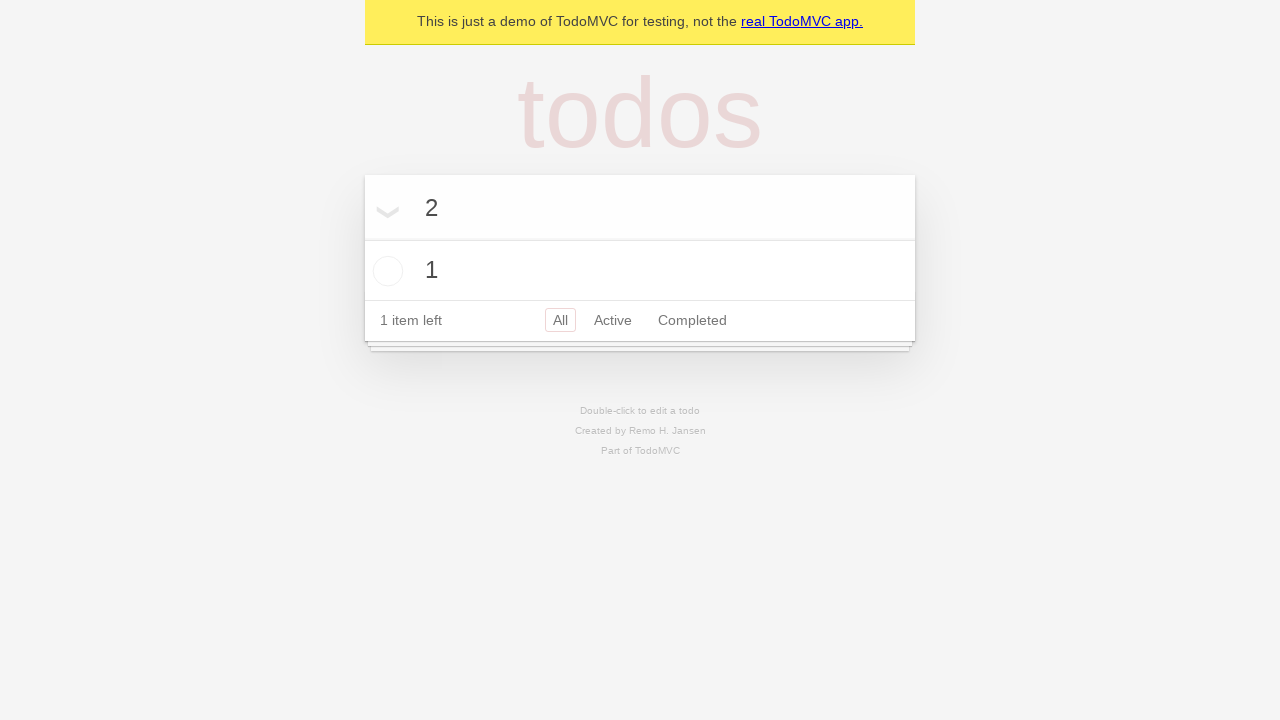

Pressed Enter to add second todo on internal:attr=[placeholder="What needs to be done?"i]
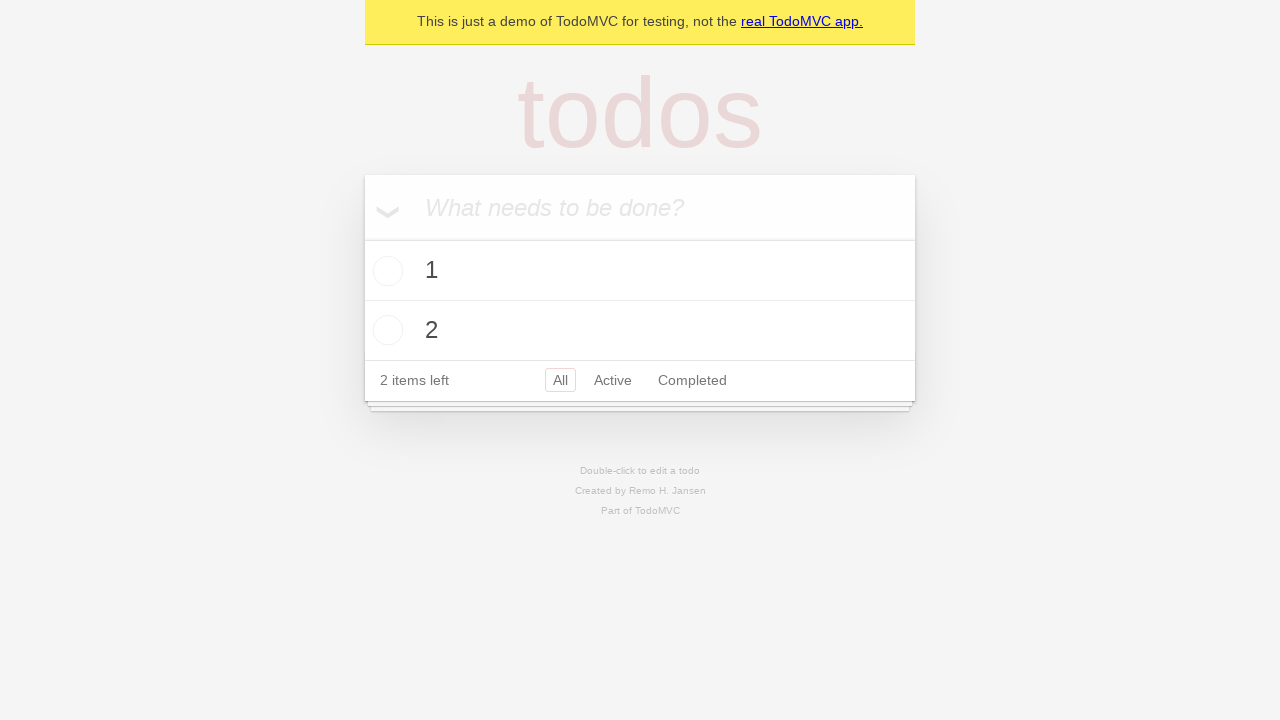

Filled todo input with '3' on internal:attr=[placeholder="What needs to be done?"i]
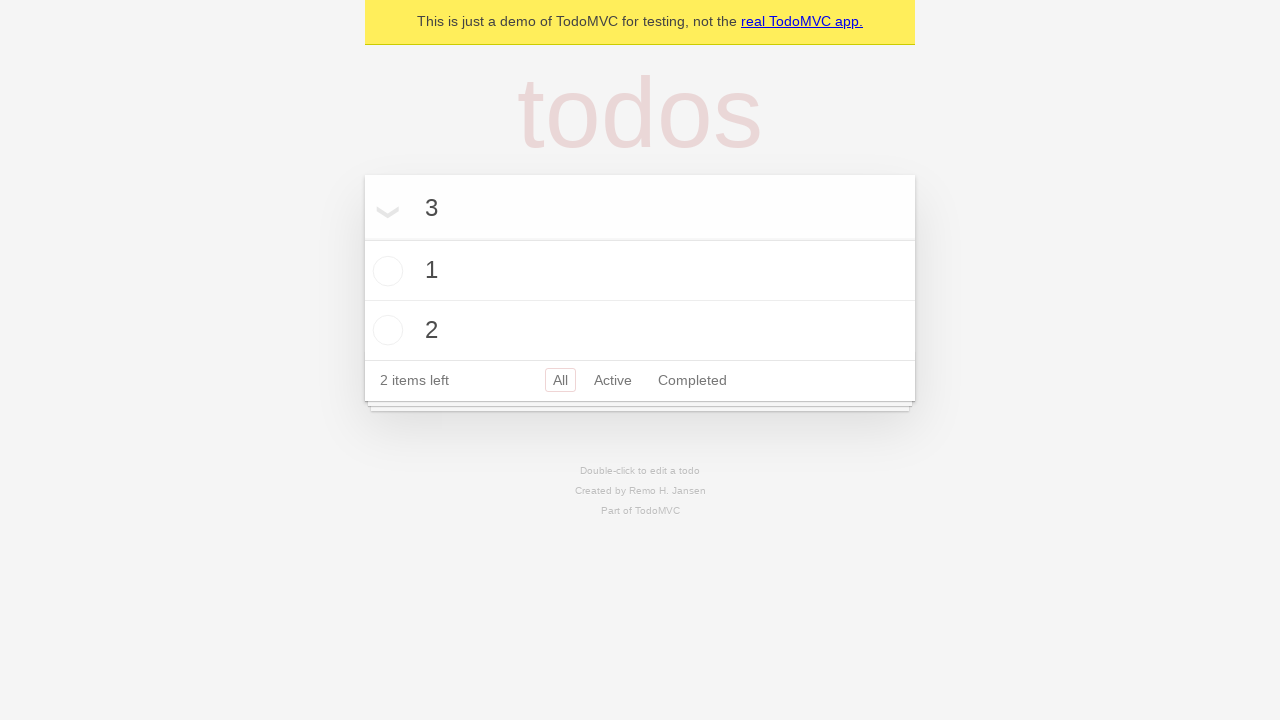

Pressed Enter to add third todo on internal:attr=[placeholder="What needs to be done?"i]
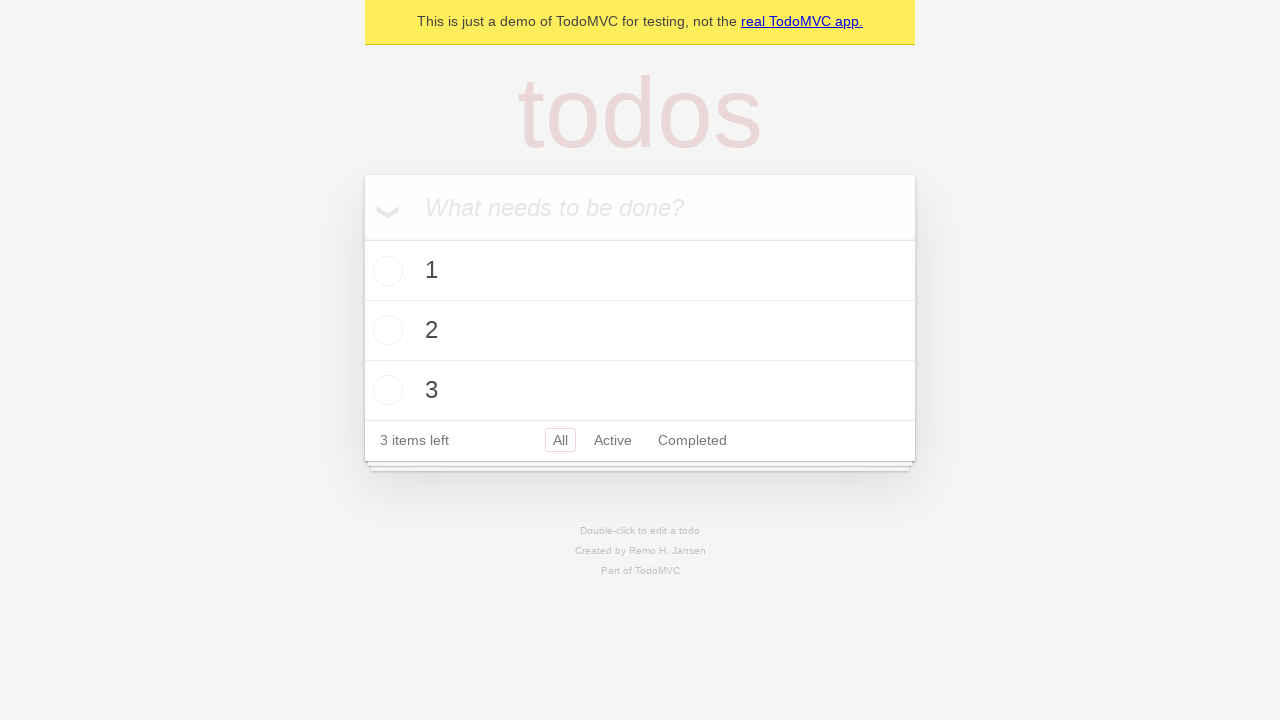

Filled todo input with '4' on internal:attr=[placeholder="What needs to be done?"i]
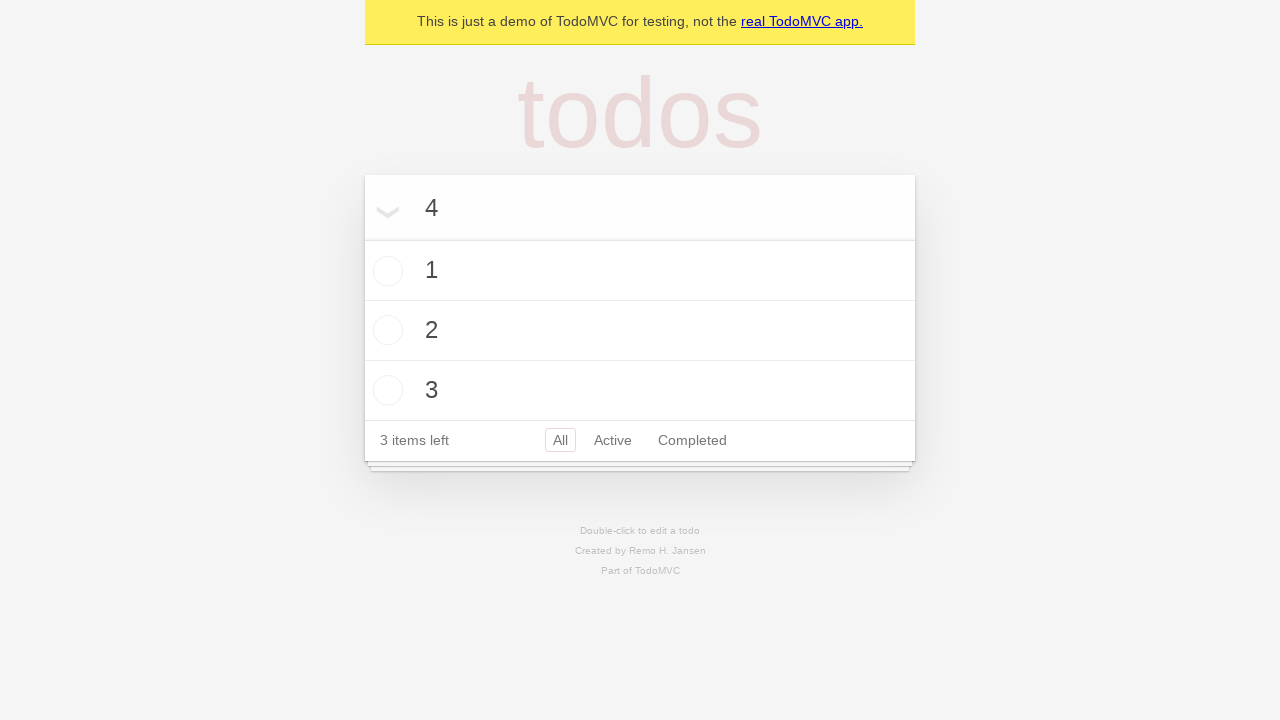

Pressed Enter to add fourth todo on internal:attr=[placeholder="What needs to be done?"i]
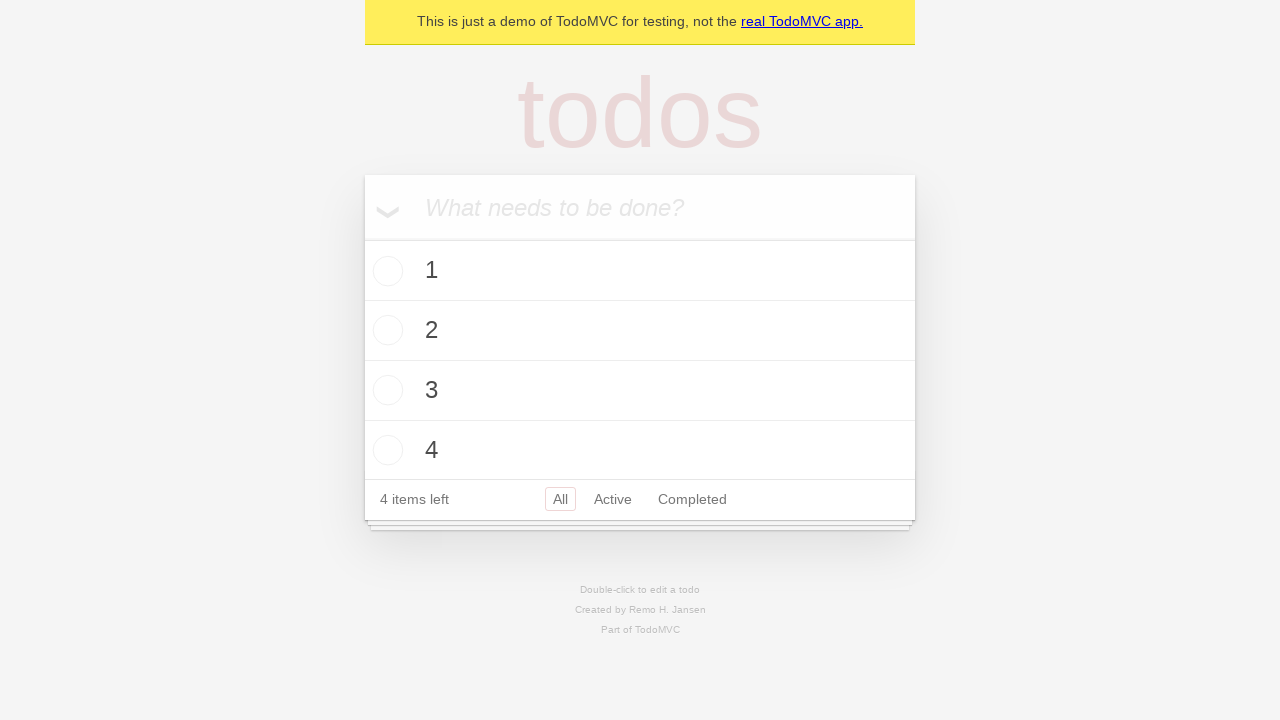

Marked todo '1' as completed at (385, 271) on li >> internal:has-text="1"i >> internal:label="Toggle Todo"i
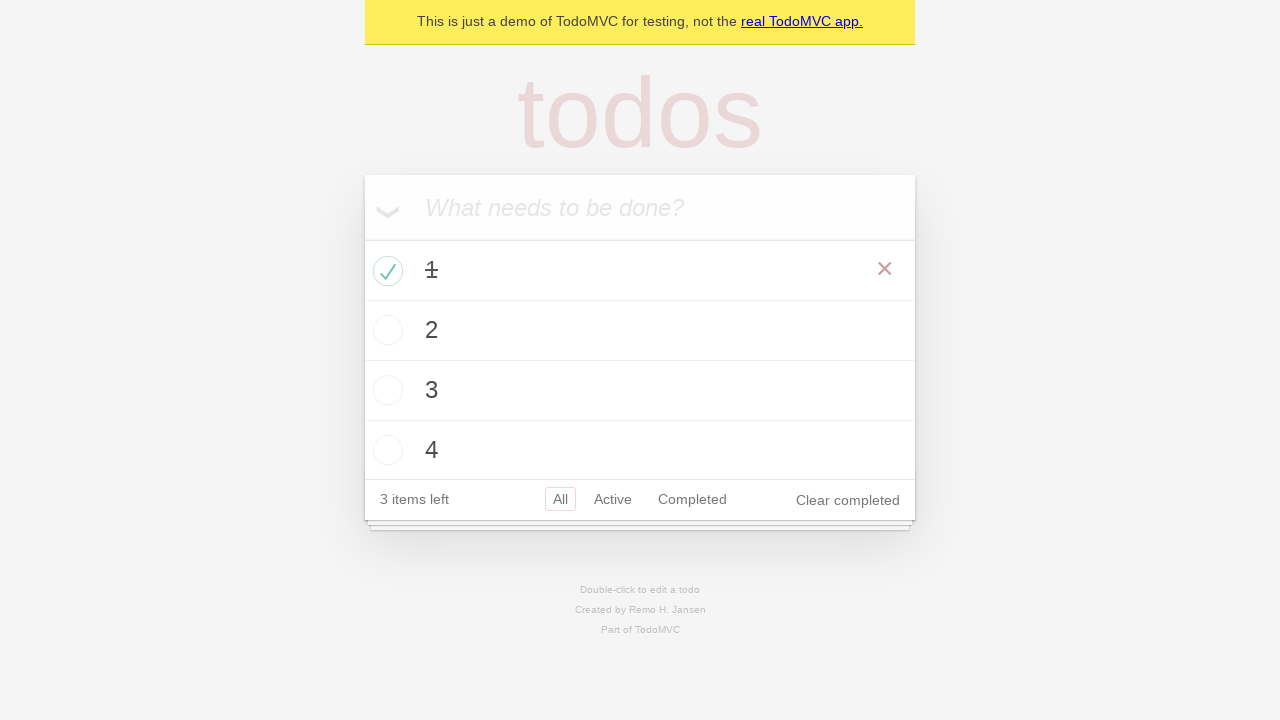

Clicked Delete button to remove a todo at (885, 269) on internal:role=button[name="Delete"i]
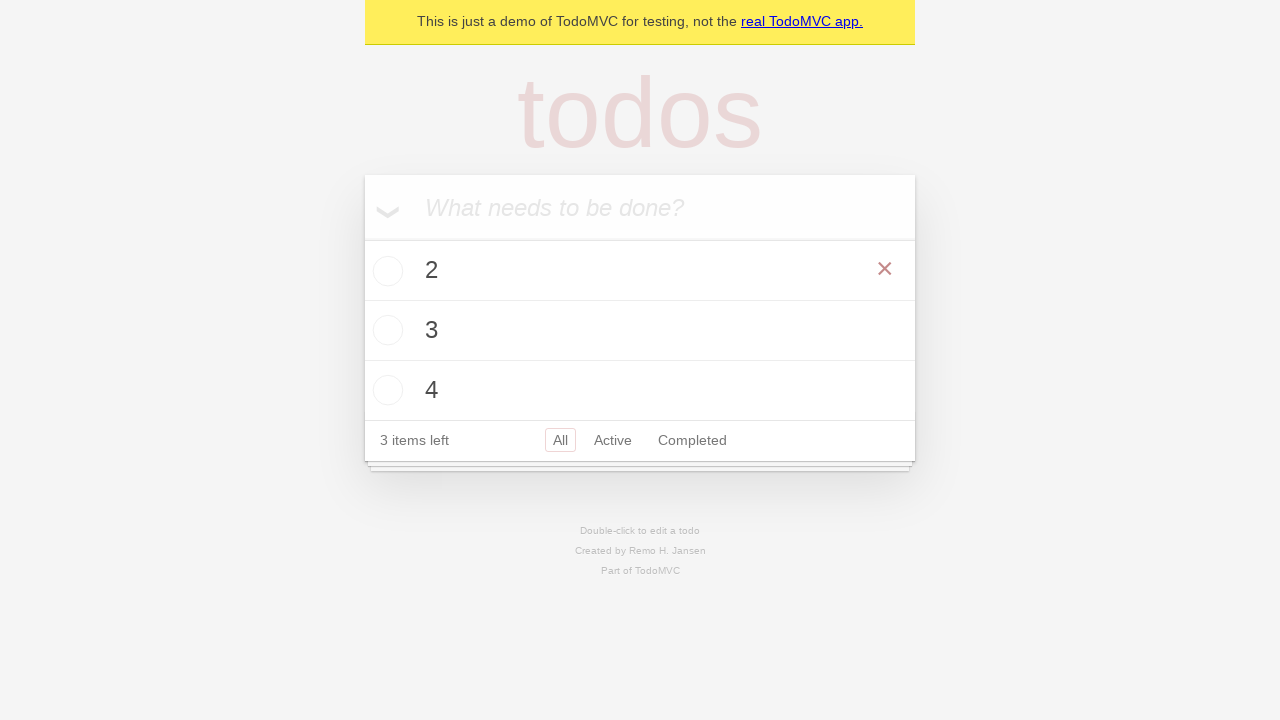

Clicked on Active filter to view active todos at (613, 440) on internal:role=link[name="Active"i]
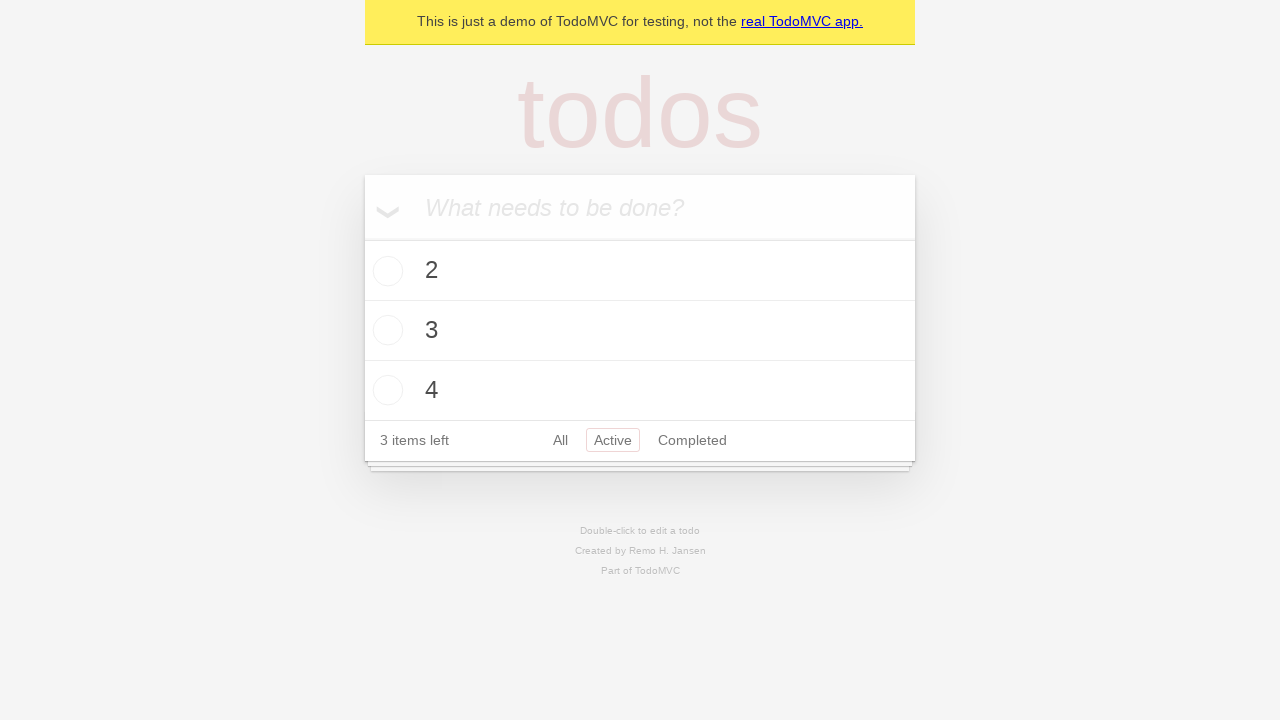

Clicked on Completed filter to view completed todos at (692, 440) on internal:role=link[name="Completed"i]
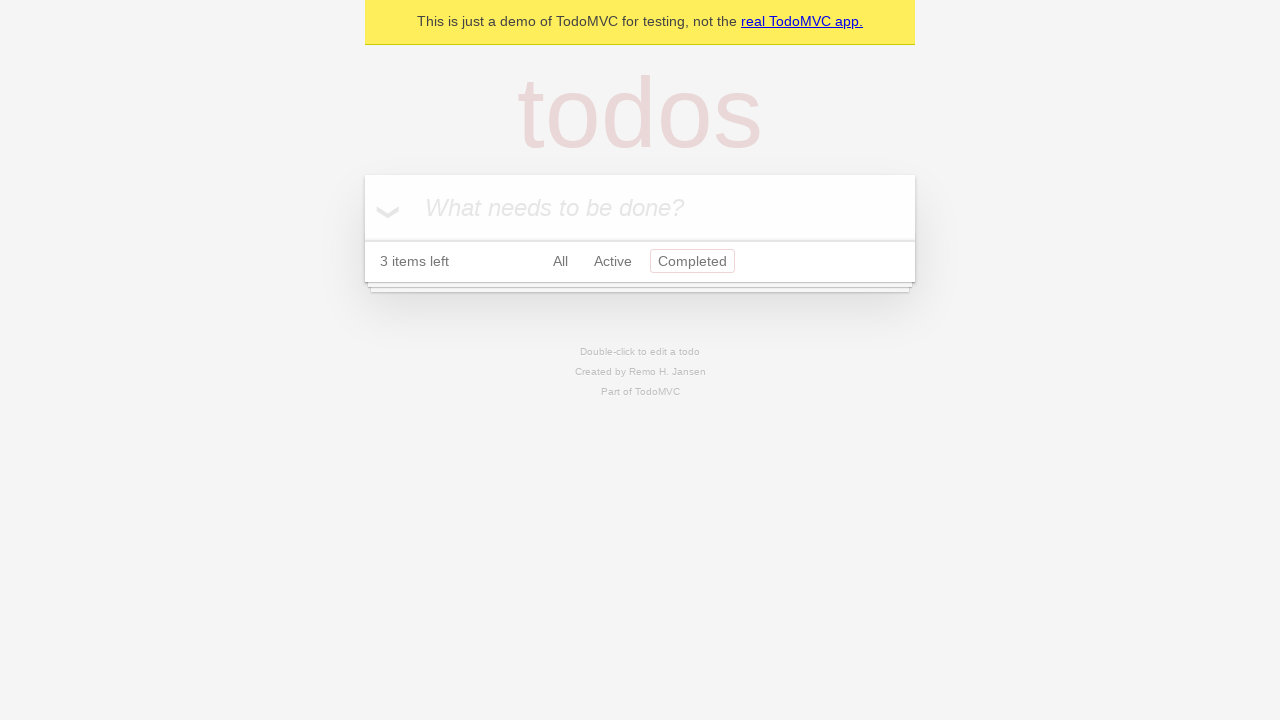

Clicked on All filter to view all todos at (560, 261) on internal:role=link[name="All"i]
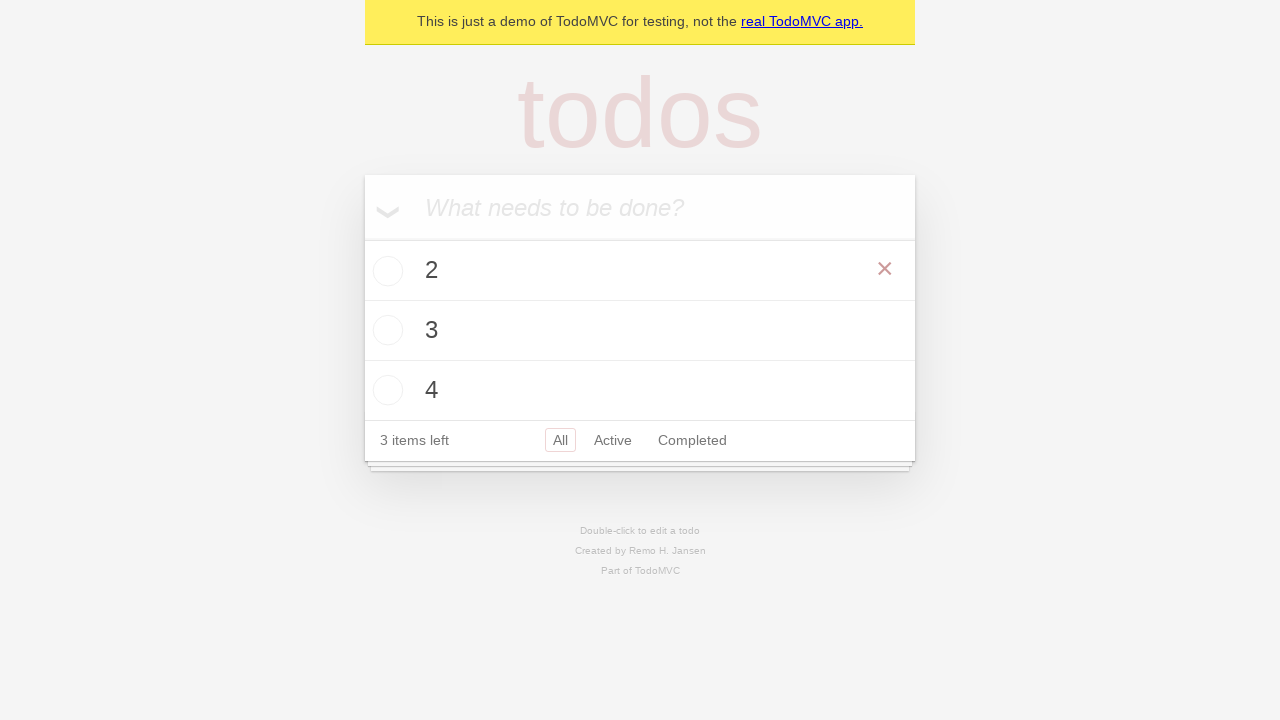

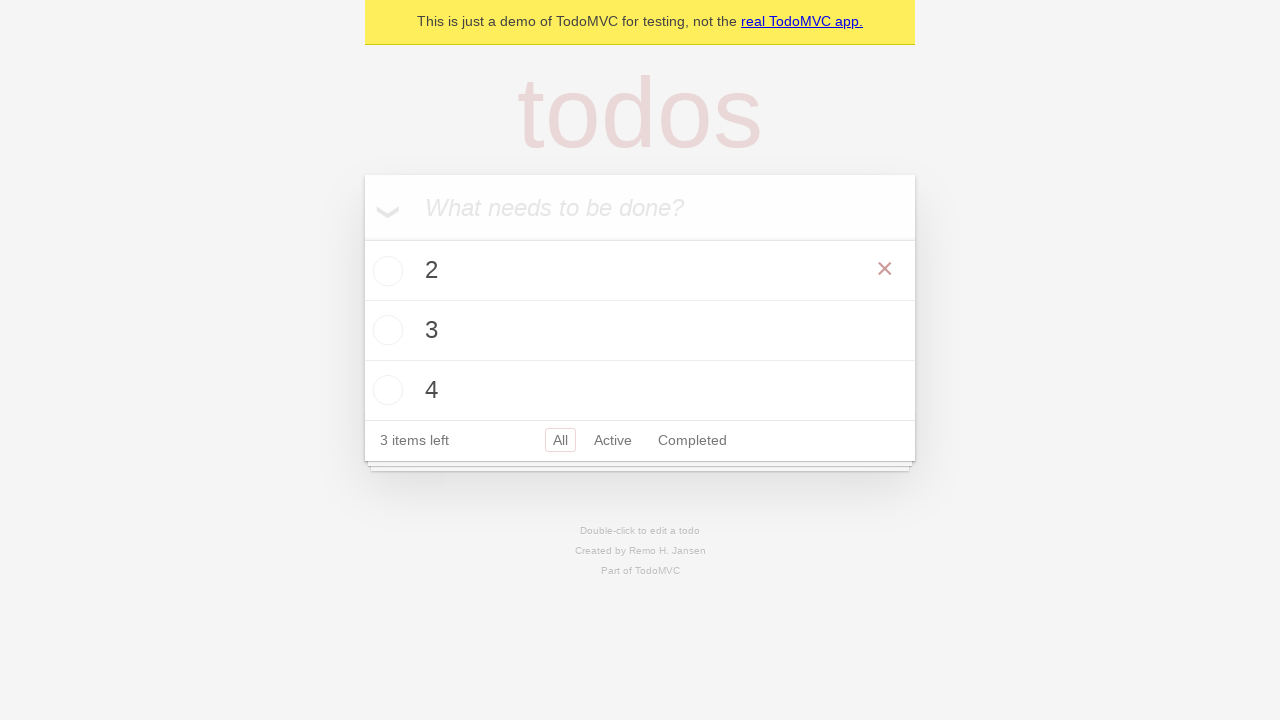